Tests jQuery UI slider functionality by switching to iframe and performing drag actions on the slider element

Starting URL: https://jqueryui.com/slider/

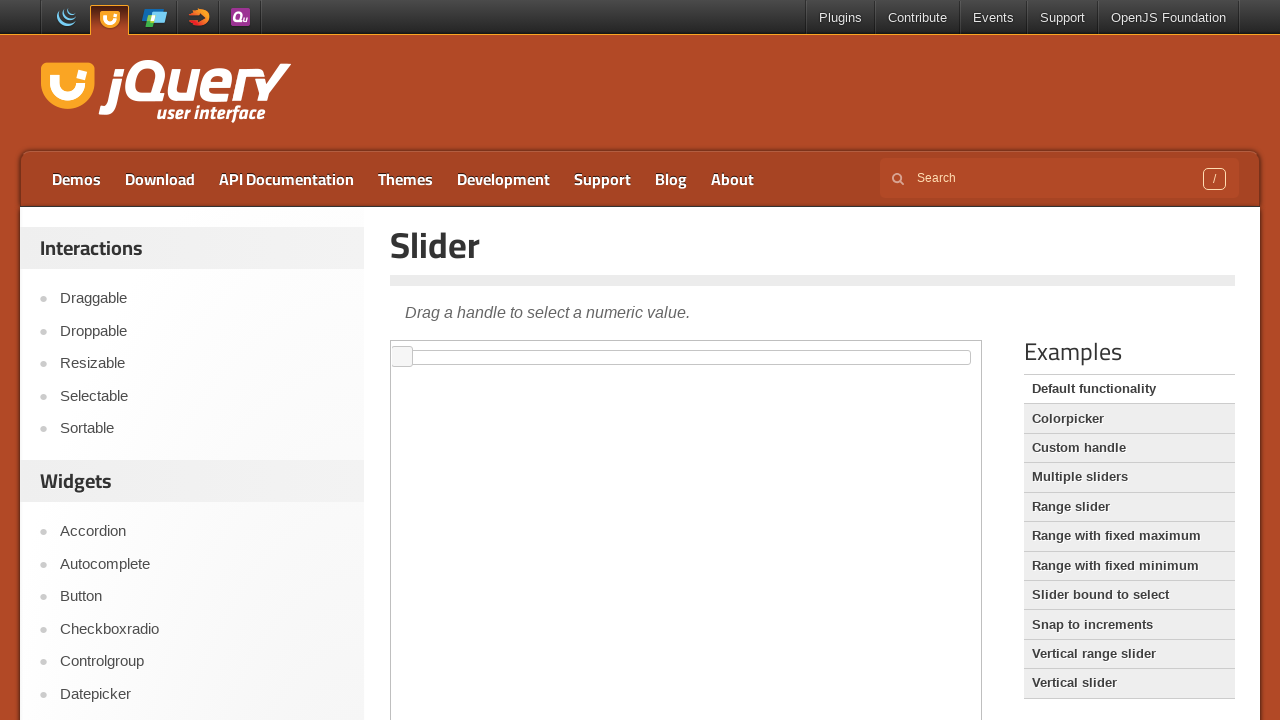

Navigated to jQuery UI slider demo page
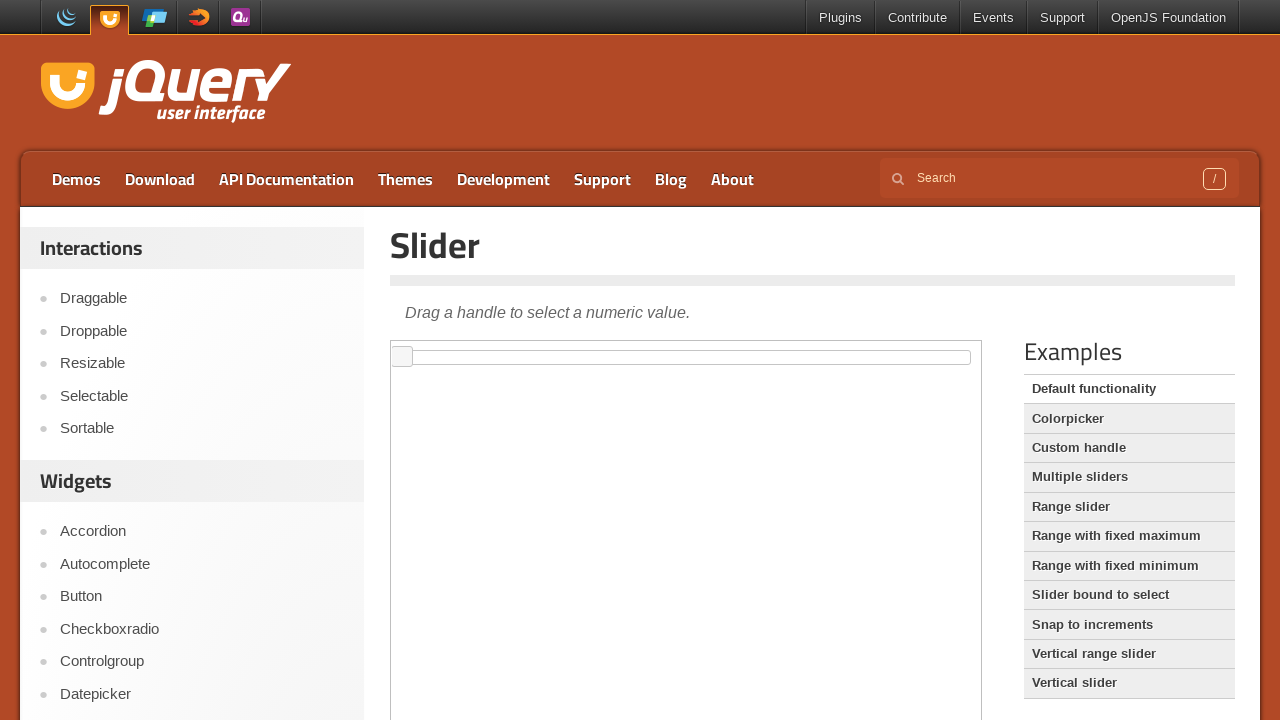

Located the demo iframe
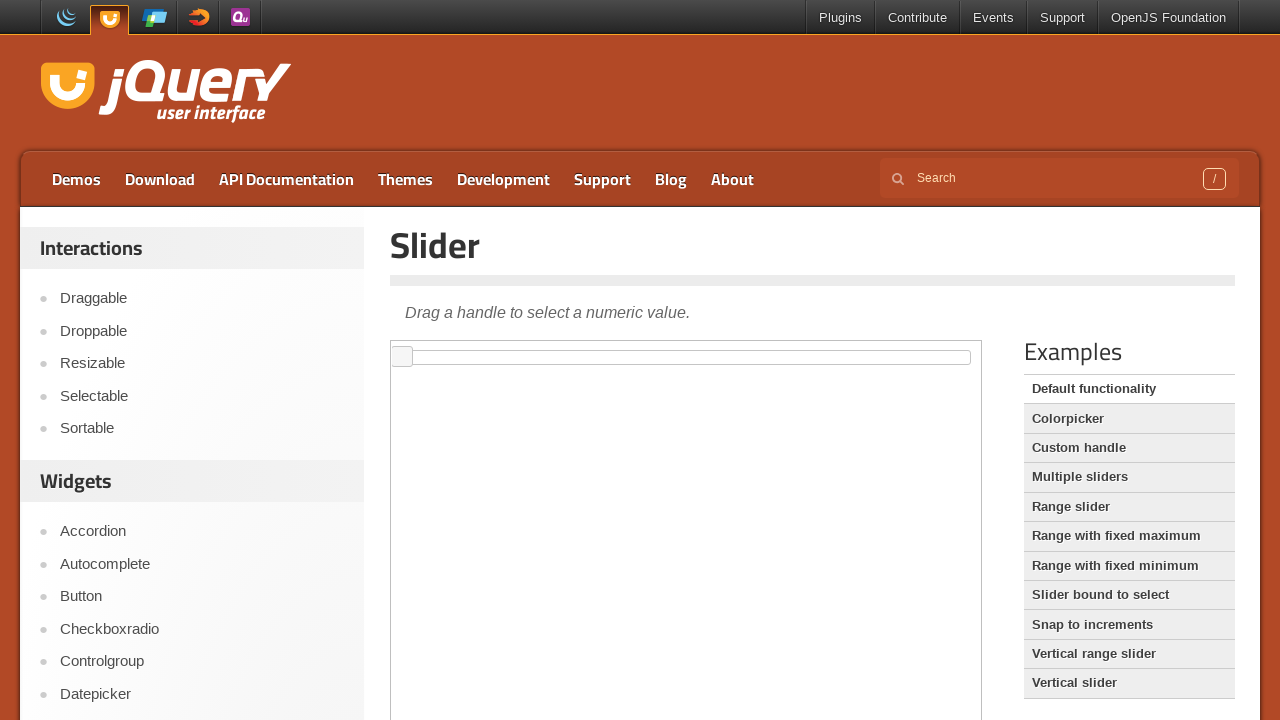

Located the slider element
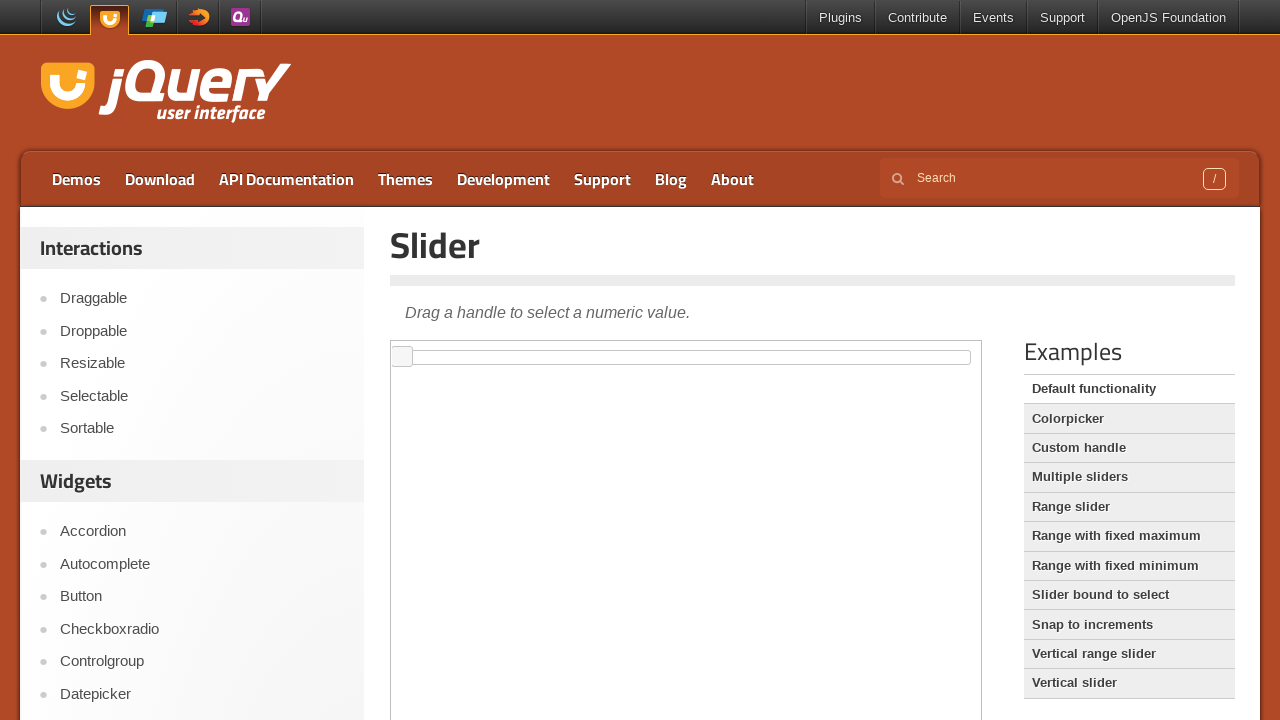

Located the slider handle element
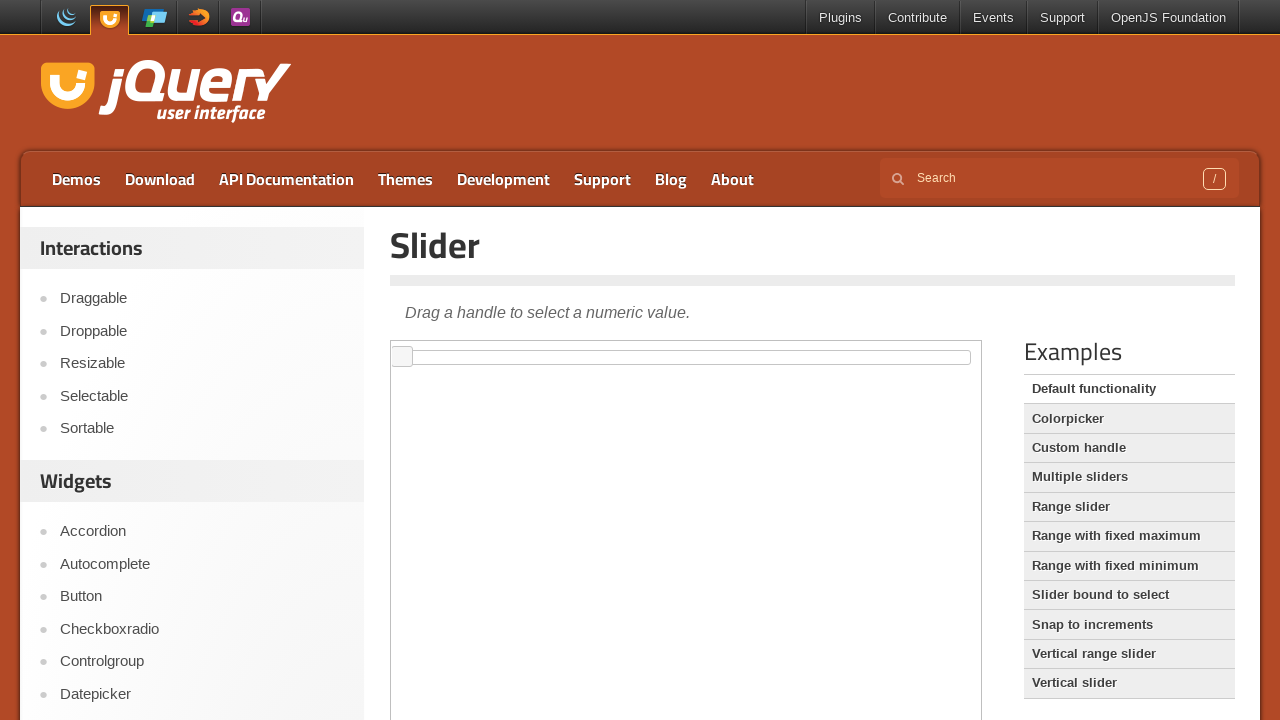

Dragged slider handle to the right (x: 500, y: 0) at (893, 347)
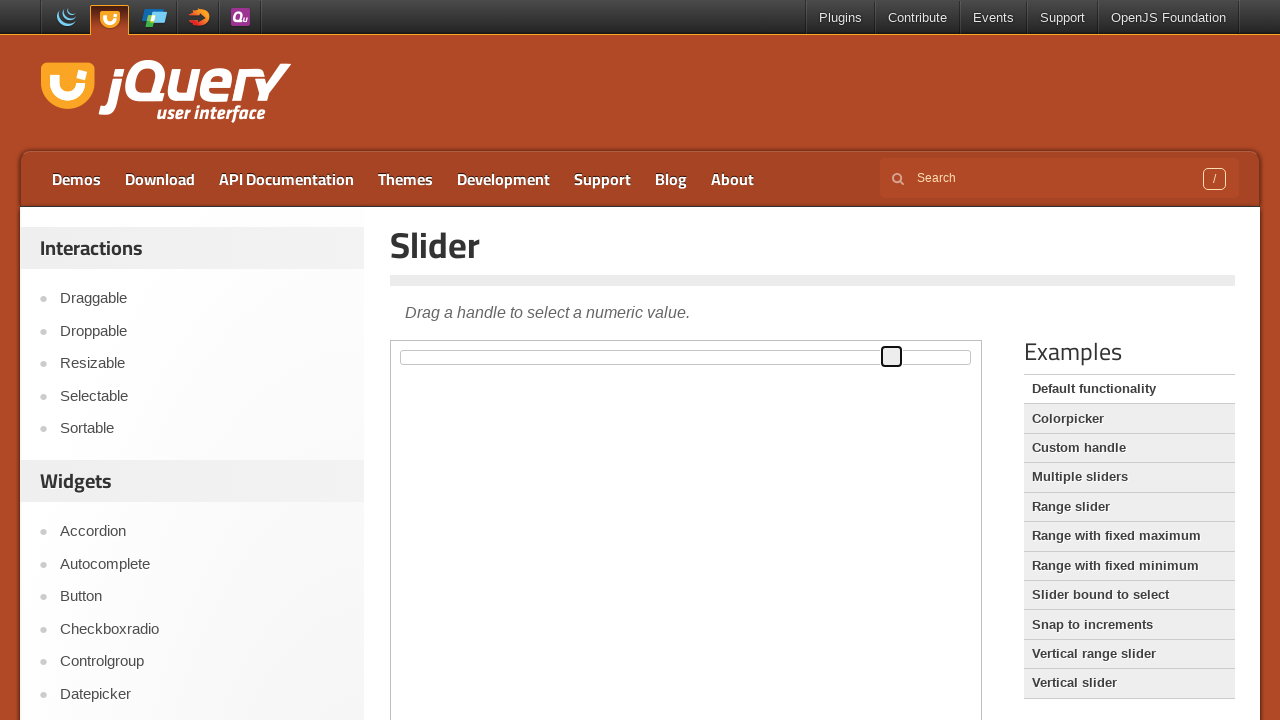

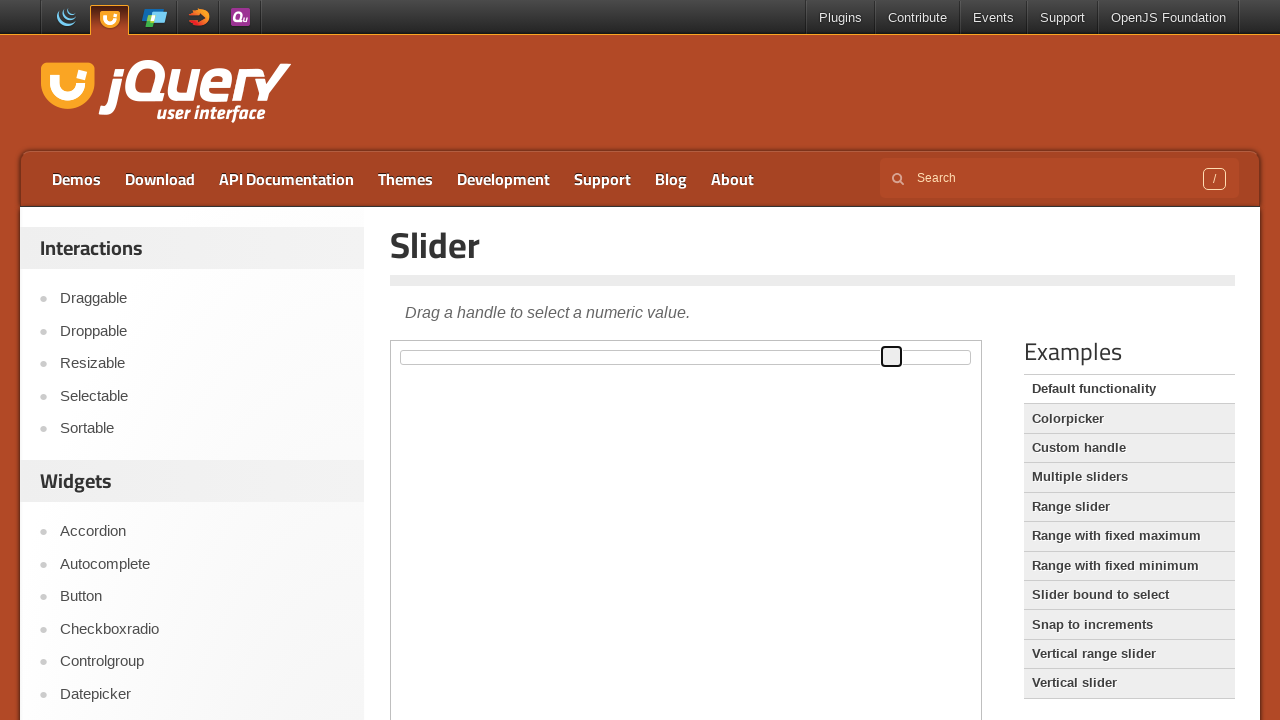